Tests keyboard shortcut functionality by pressing Ctrl+P to trigger print dialog, then Tab and Enter to interact with it. Note that print dialogs are OS-level and may not be controllable via browser automation.

Starting URL: https://demoapps.qspiders.com/ui?scenario=1

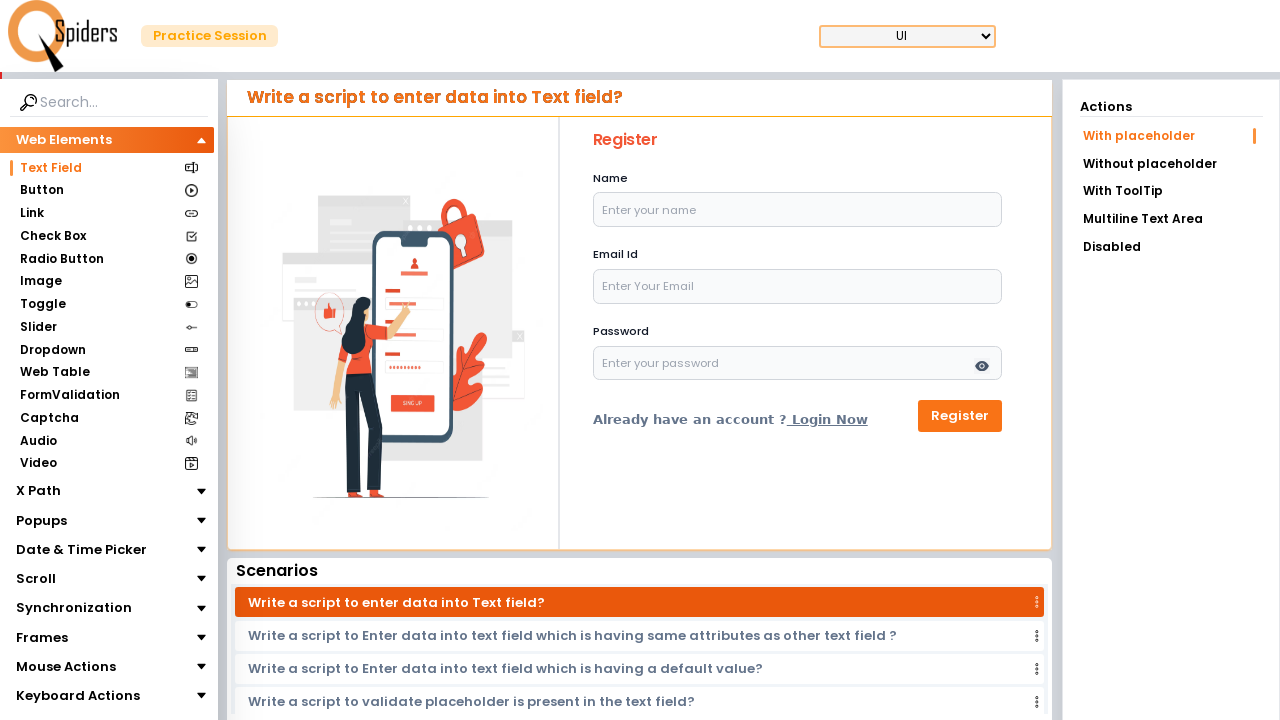

Waited for page to reach domcontentloaded state
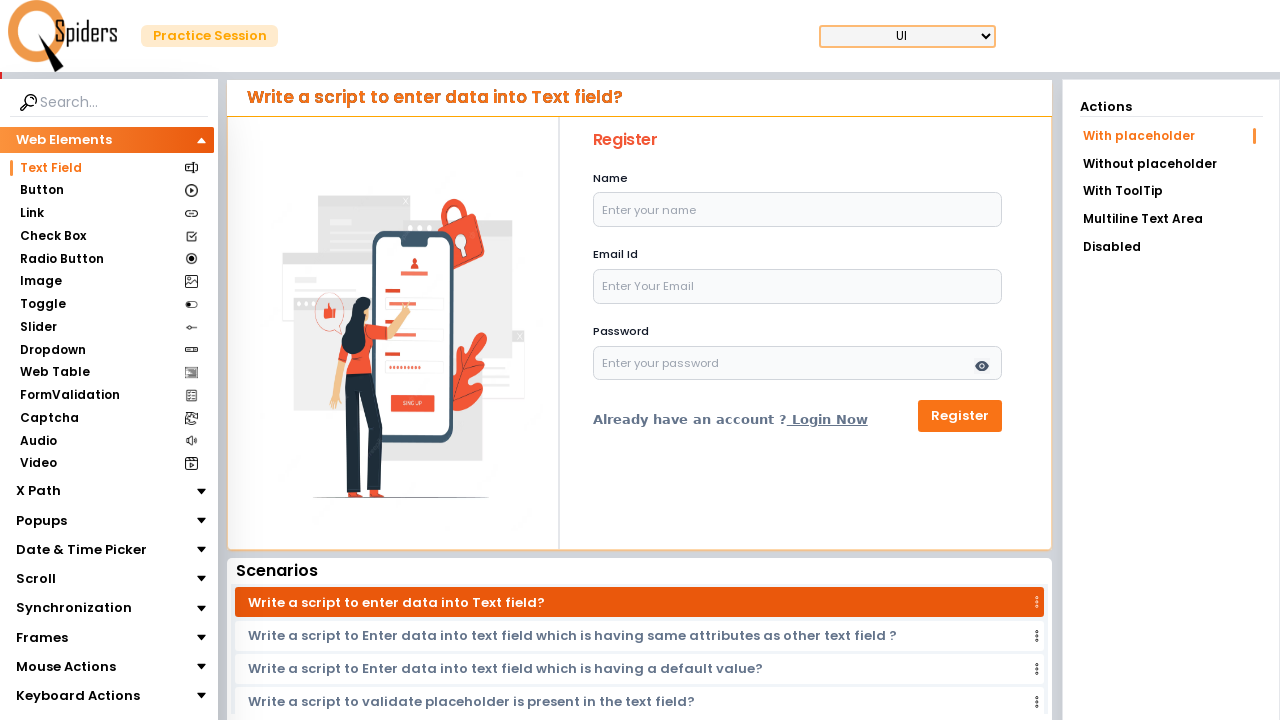

Waited 2 seconds for page to fully load
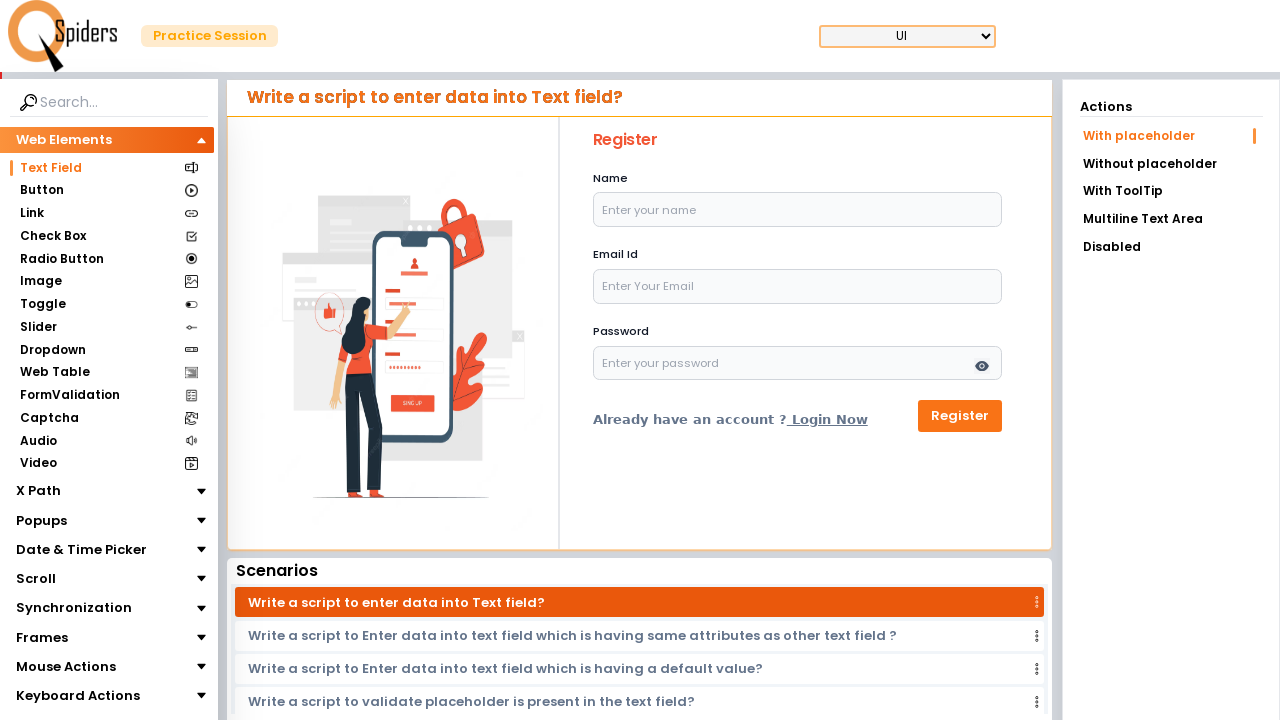

Pressed Ctrl+P to trigger print dialog
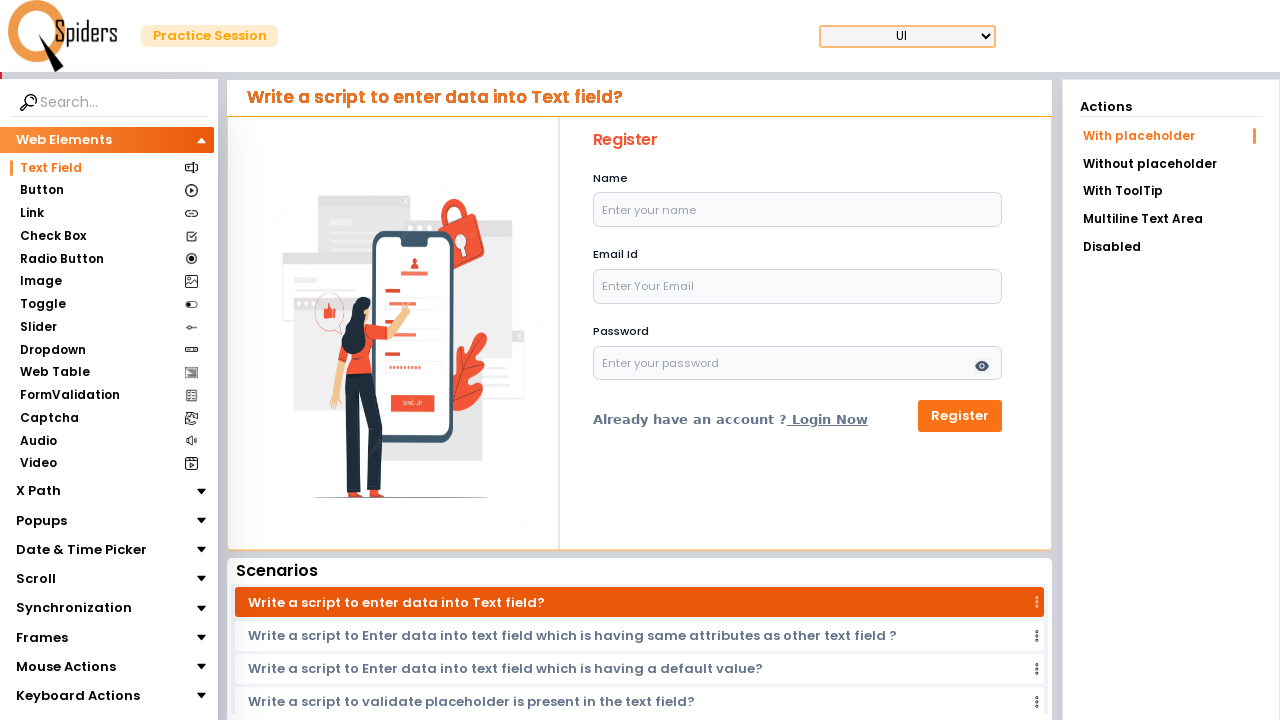

Waited 2 seconds for print dialog to appear
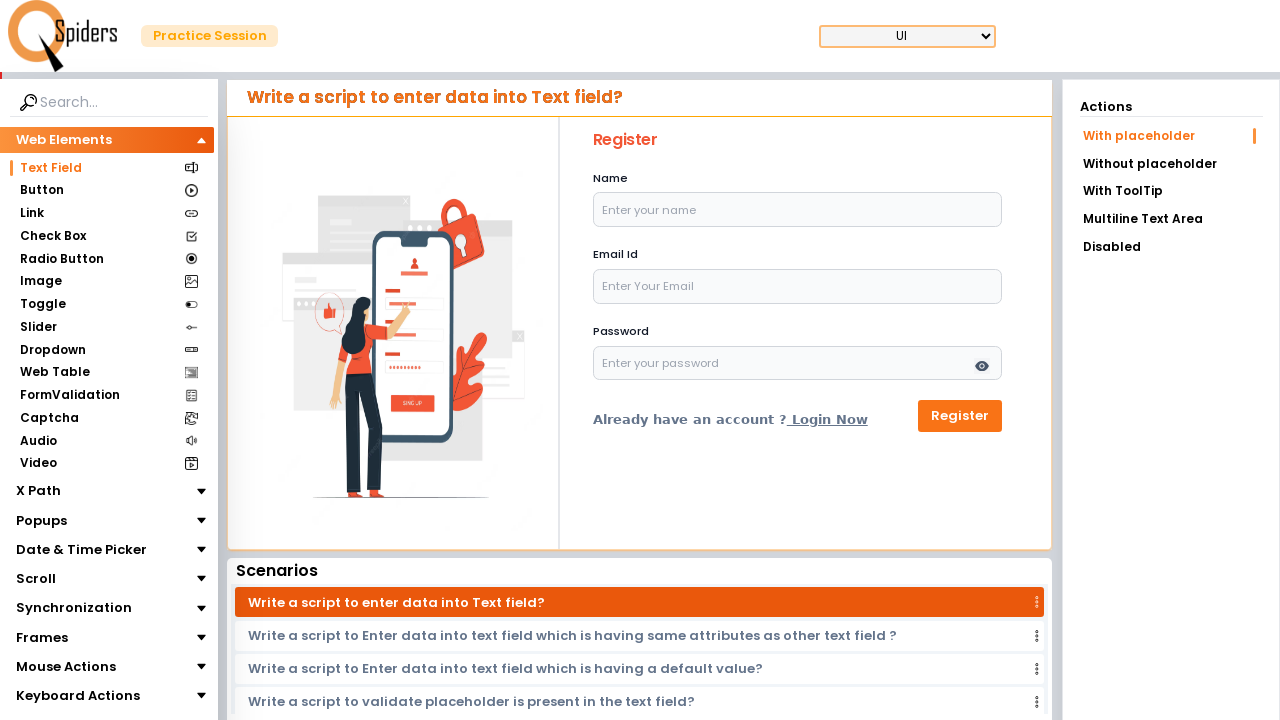

Pressed Tab key to navigate print dialog
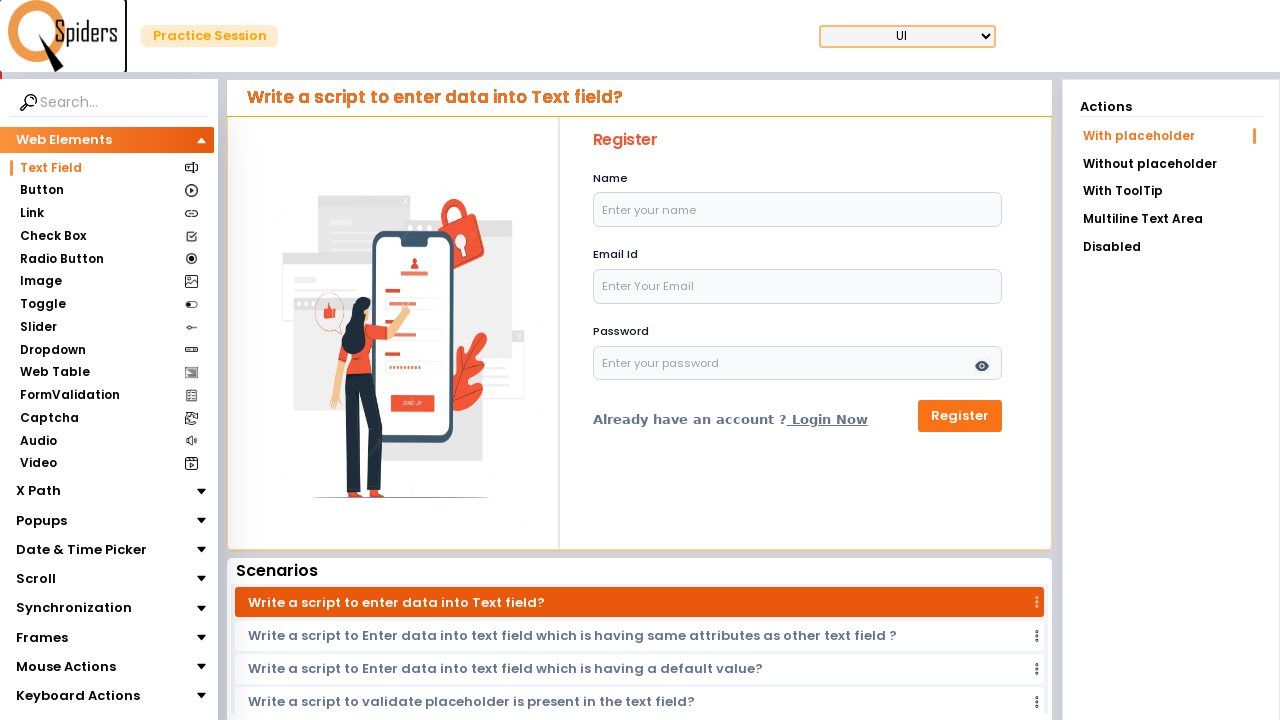

Pressed Enter key to confirm print dialog action
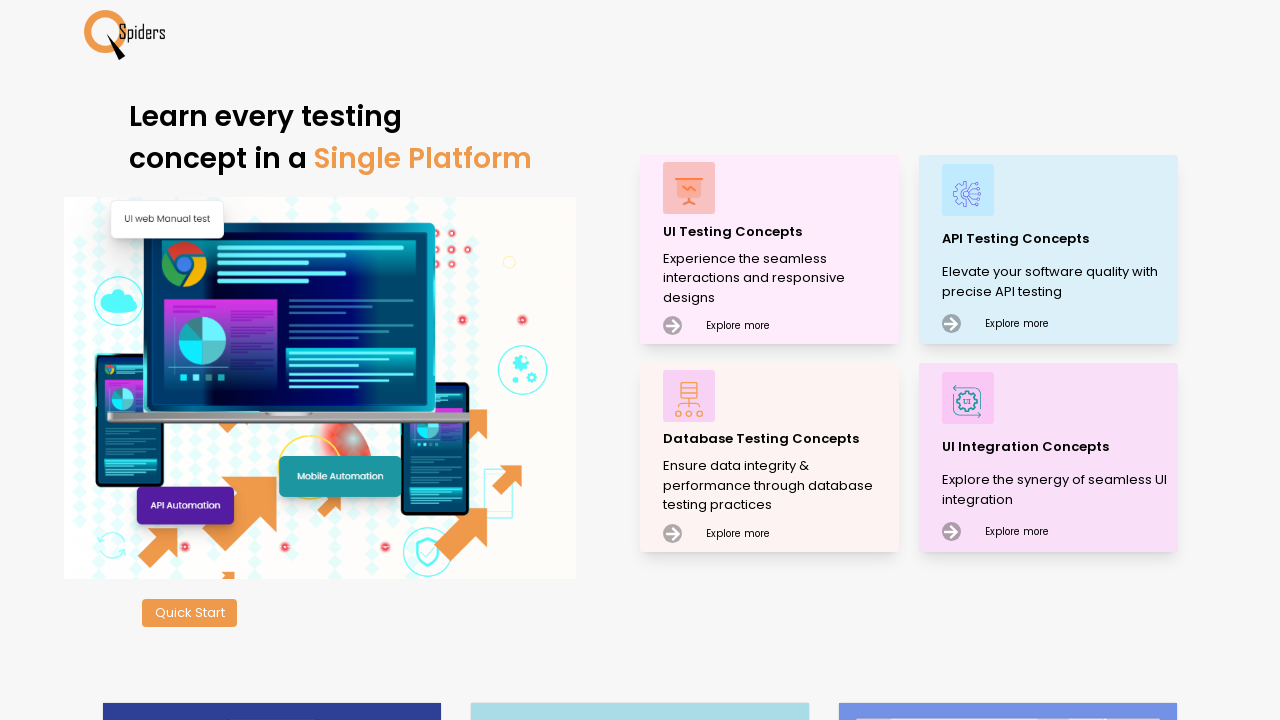

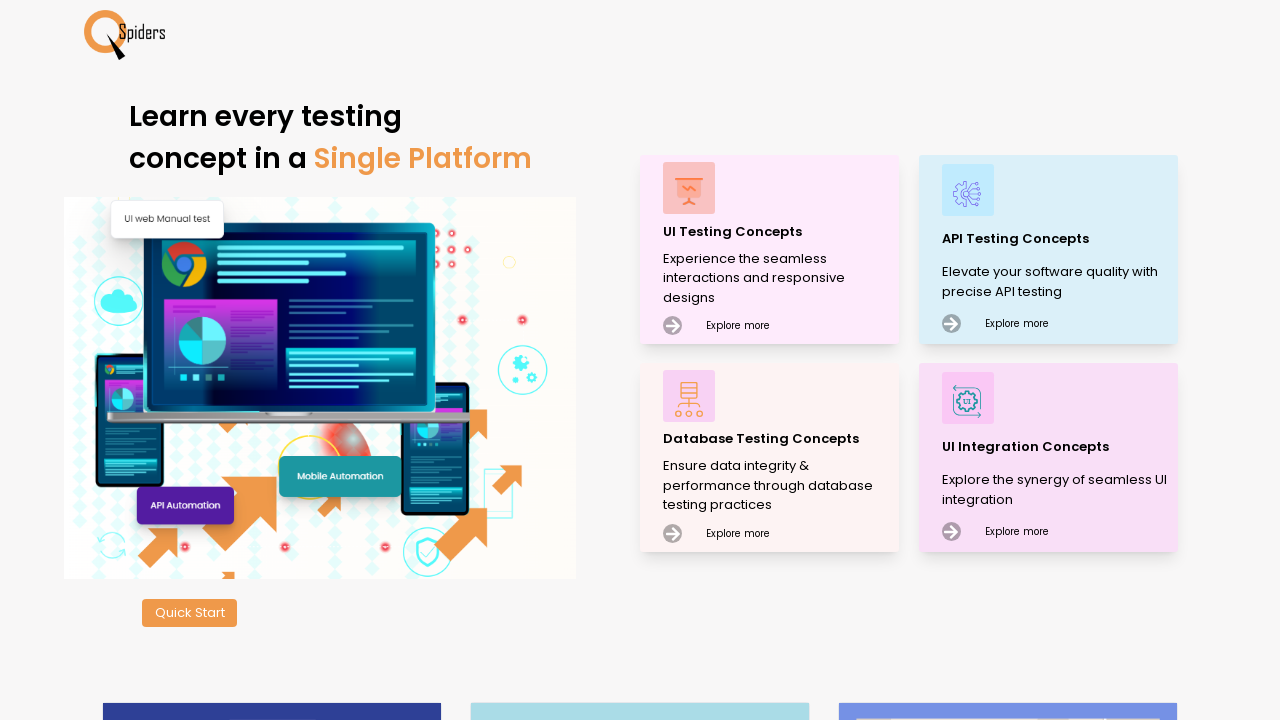